Tests applying an invalid promo code to a cart item and verifies that an "Invalid promo code" error message is displayed

Starting URL: https://shopdemo.e-junkie.com/

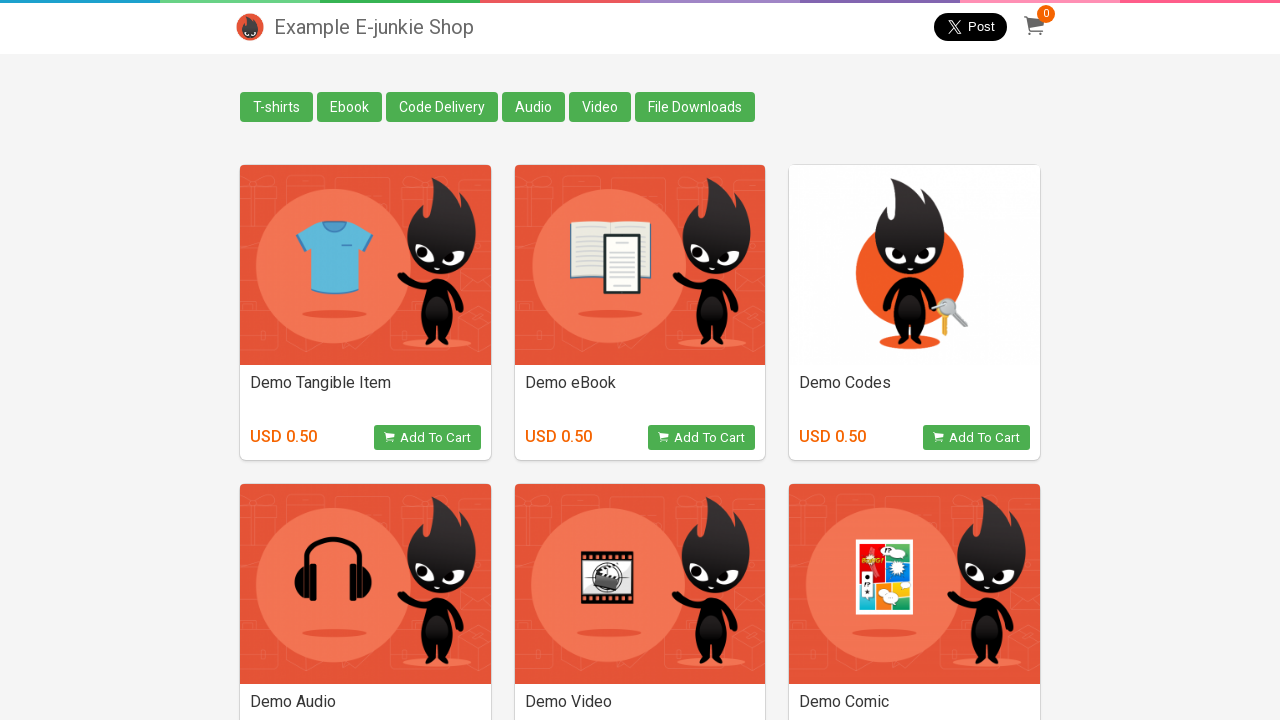

Clicked on eBook category at (350, 107) on xpath=/html/body/div[2]/div/div/a[2]
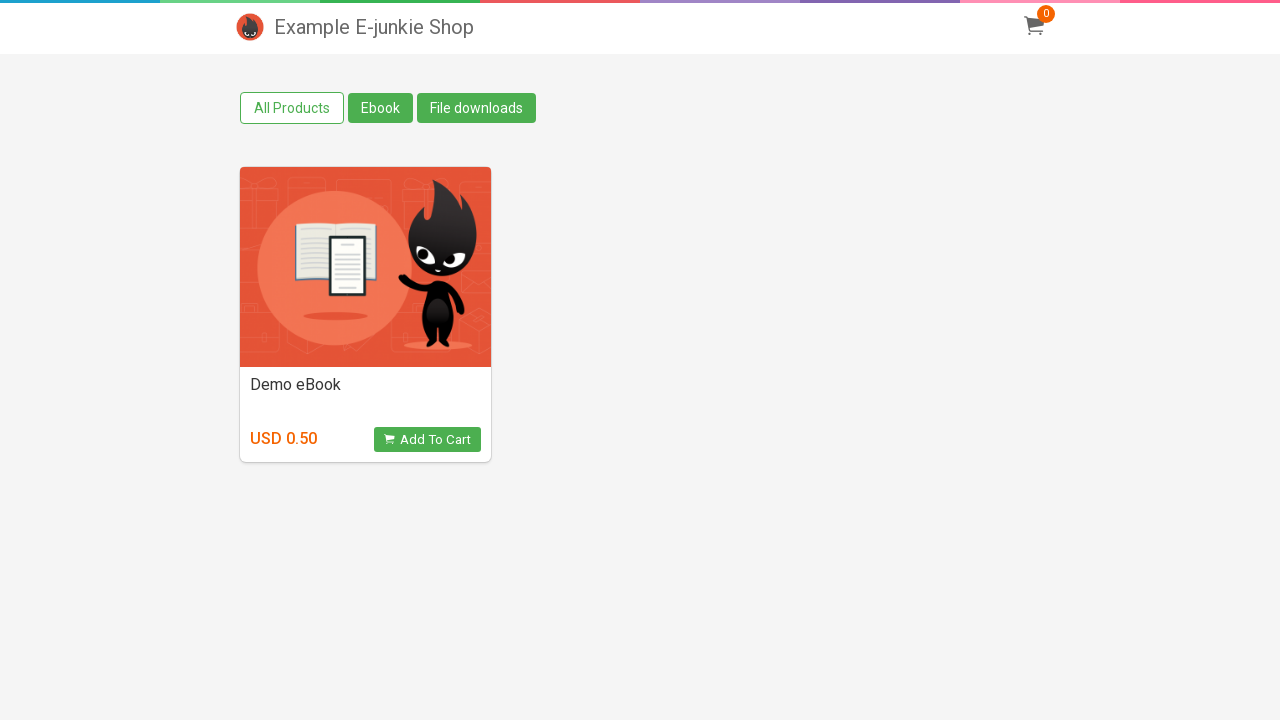

Waited for eBook category to load
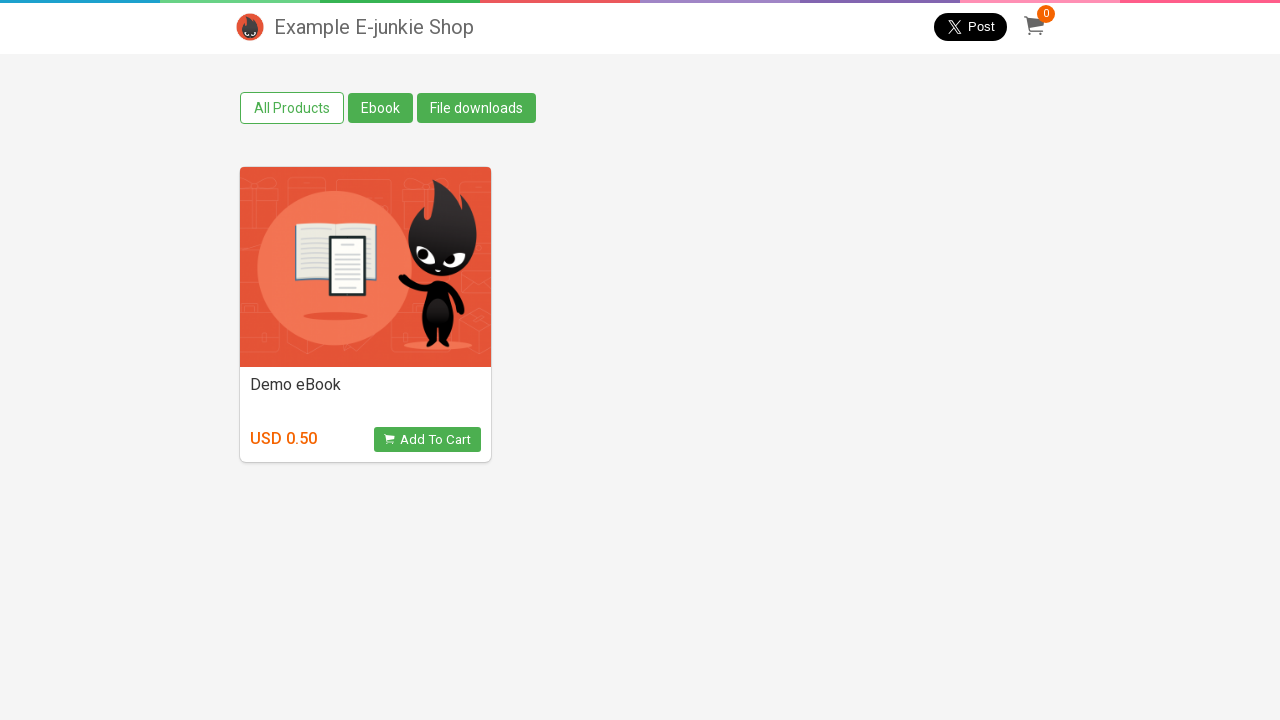

Clicked Add to Cart button at (427, 440) on xpath=//*[@id='products']/div[1]/div/div/a/div/div[2]/button
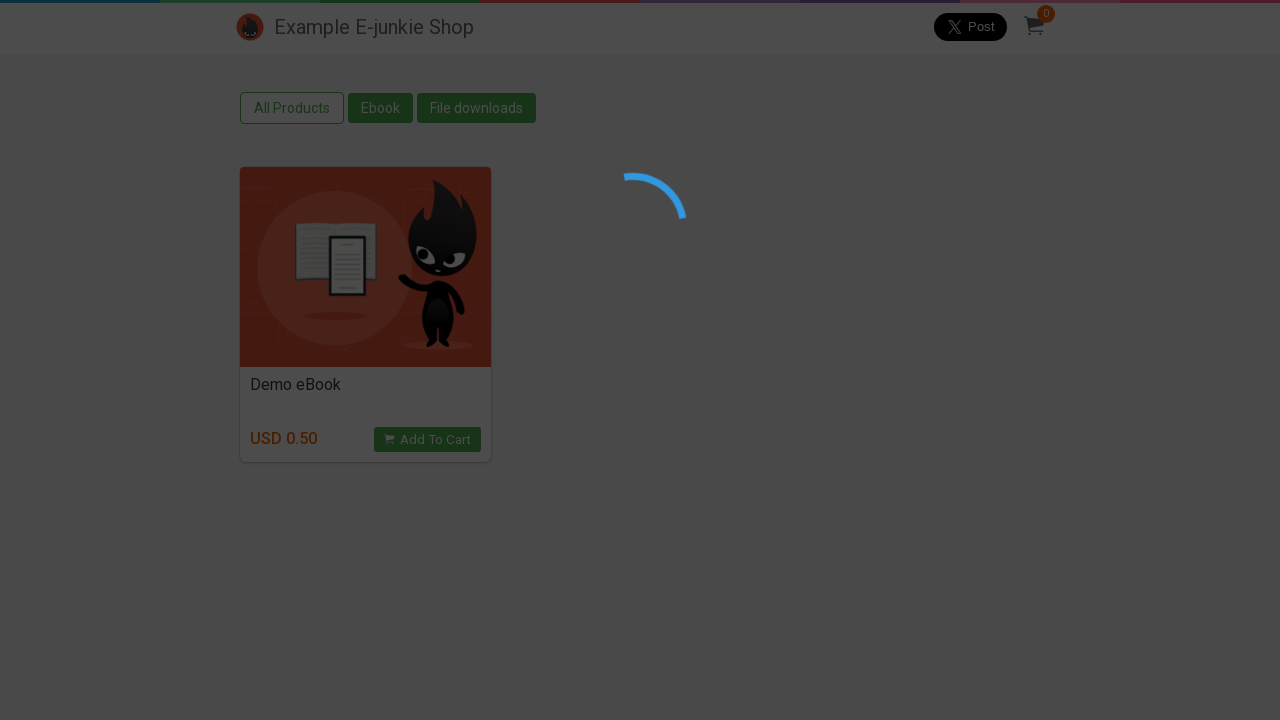

Waited for cart to process
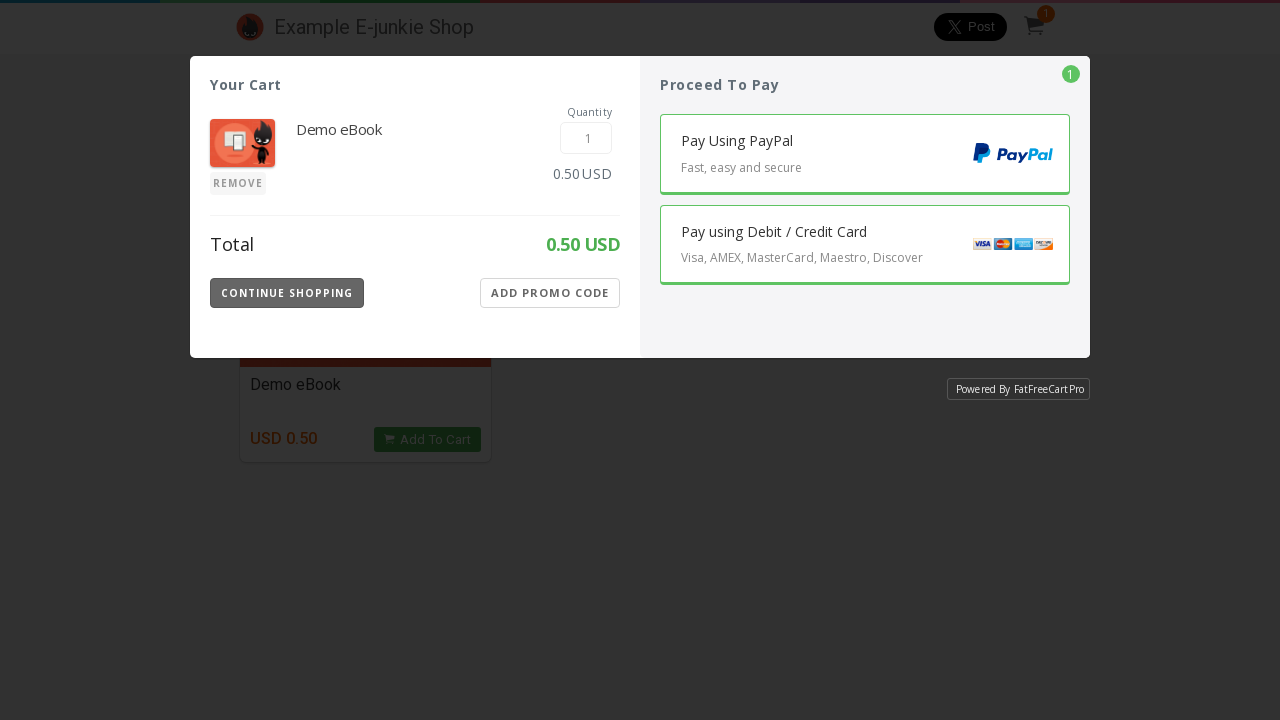

Switched to cart iframe
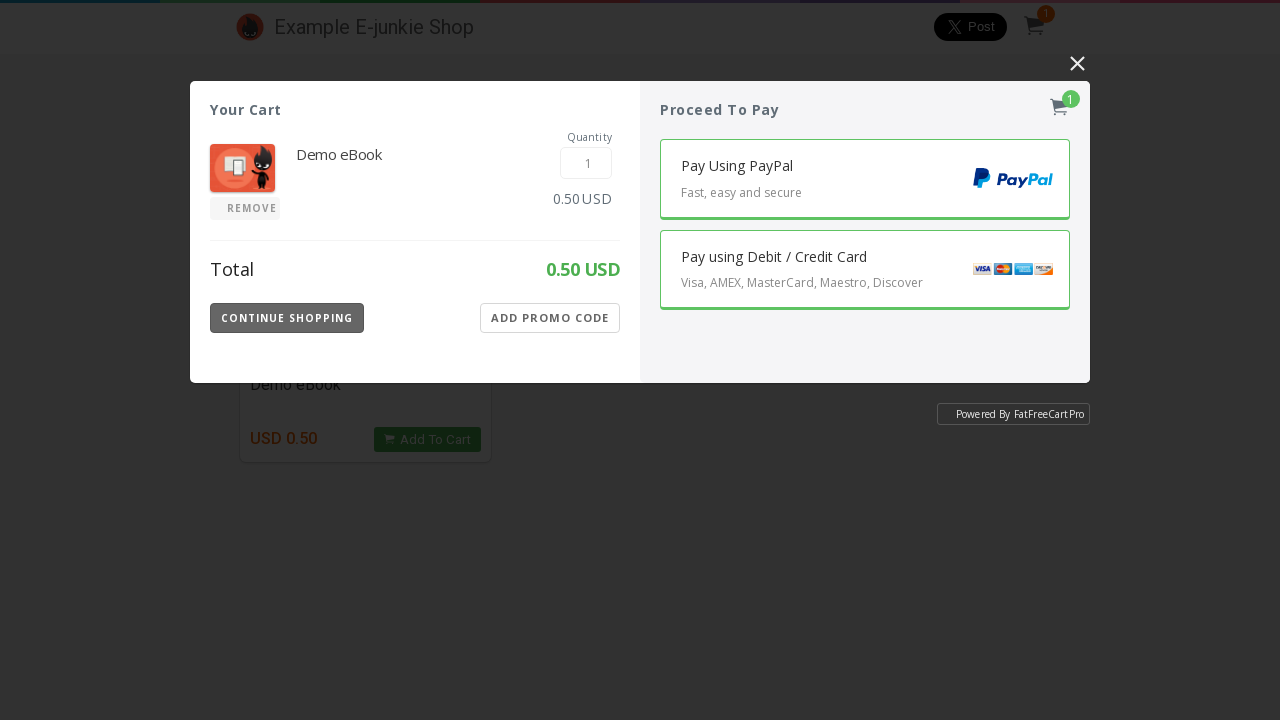

Clicked on promo code button at (550, 318) on iframe.EJIframeV3.EJOverlayV3 >> internal:control=enter-frame >> #Overlay > div 
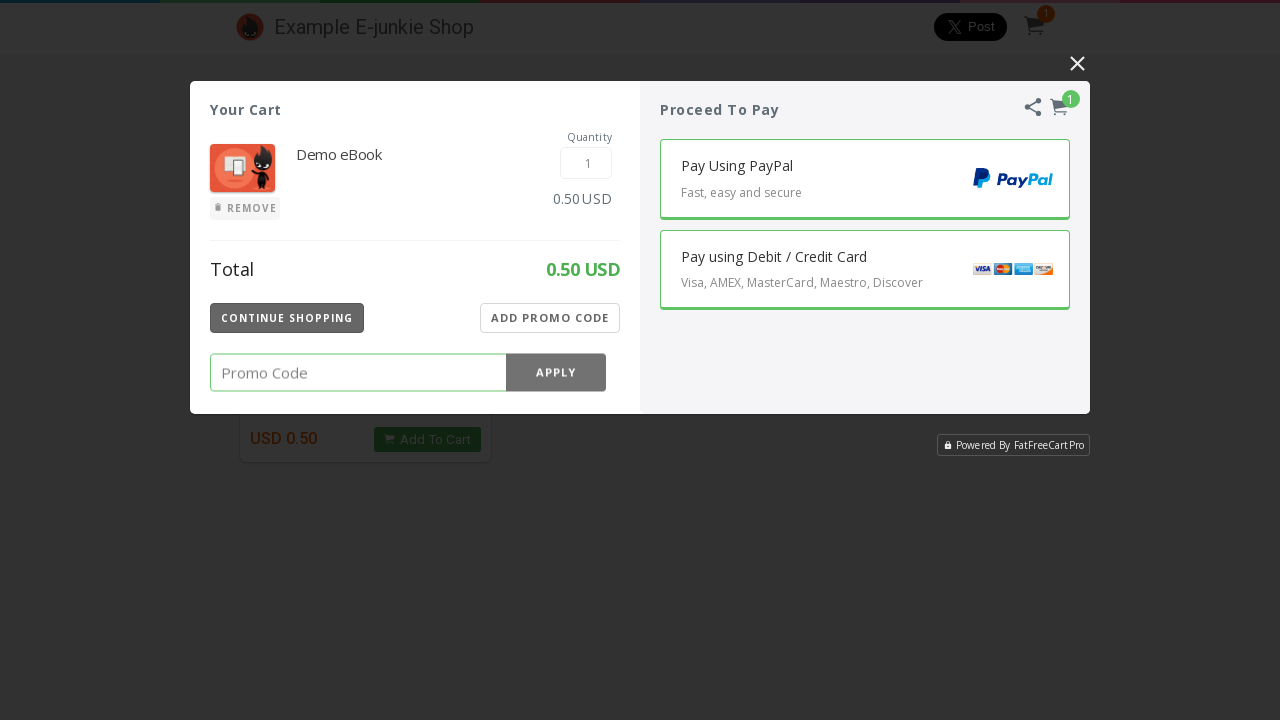

Waited for promo code input to appear
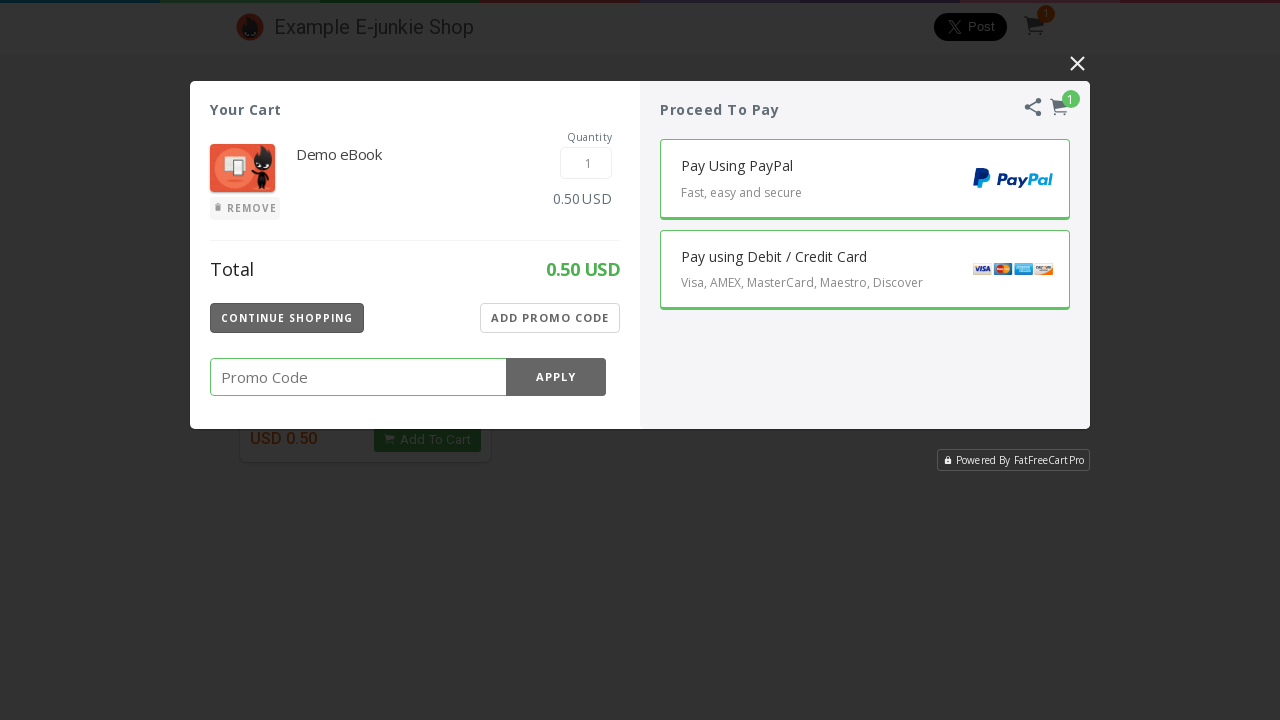

Entered invalid promo code '123' on iframe.EJIframeV3.EJOverlayV3 >> internal:control=enter-frame >> input[placehold
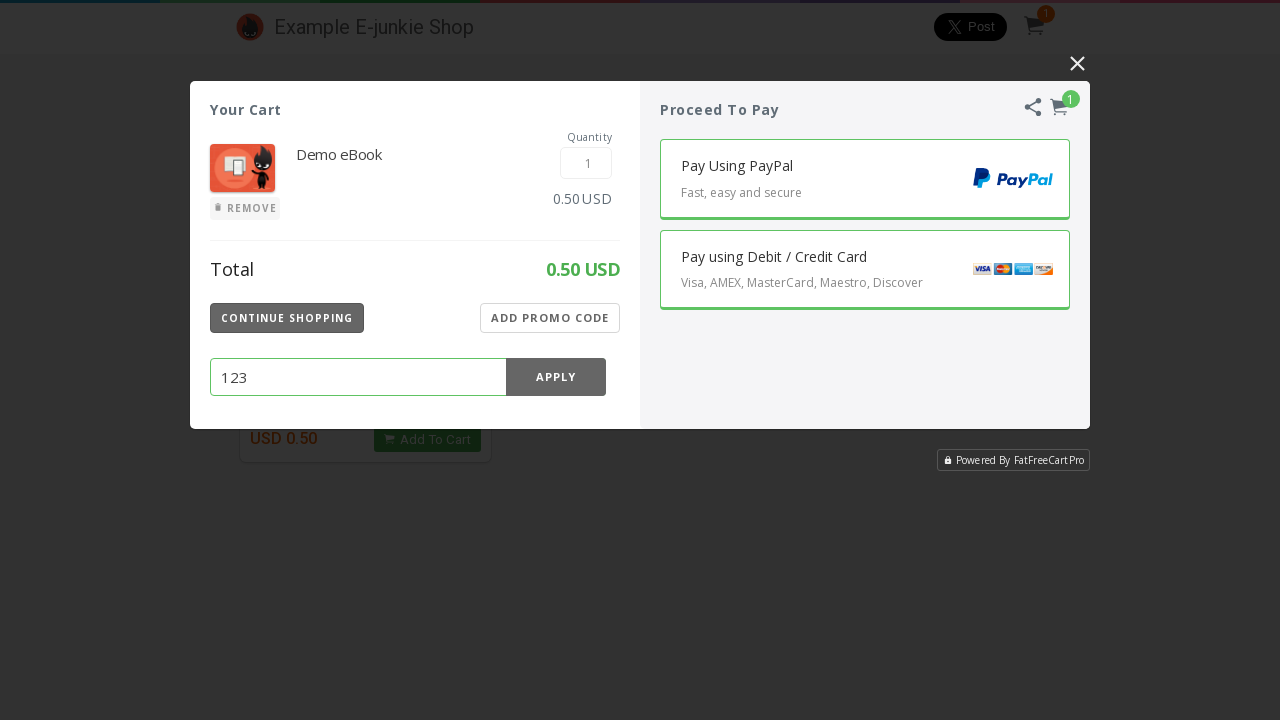

Waited for promo code input to be processed
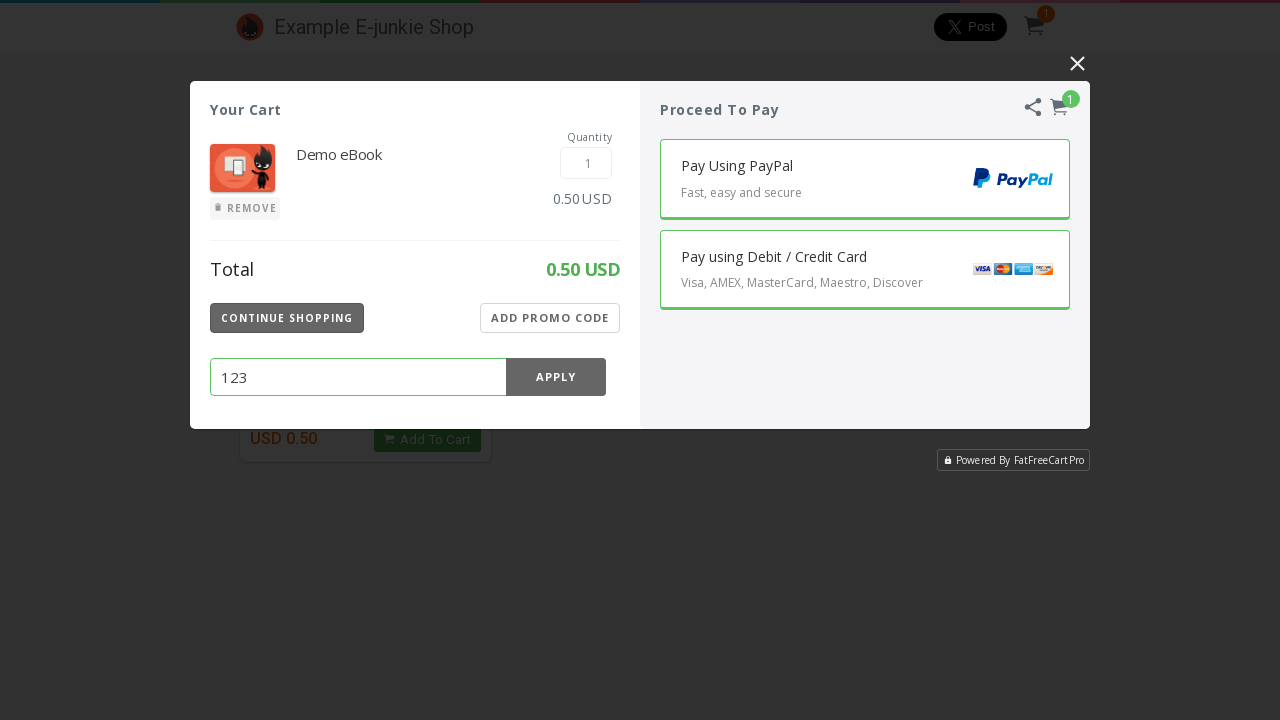

Clicked apply button to submit invalid promo code at (556, 377) on iframe.EJIframeV3.EJOverlayV3 >> internal:control=enter-frame >> xpath=//*[@id='
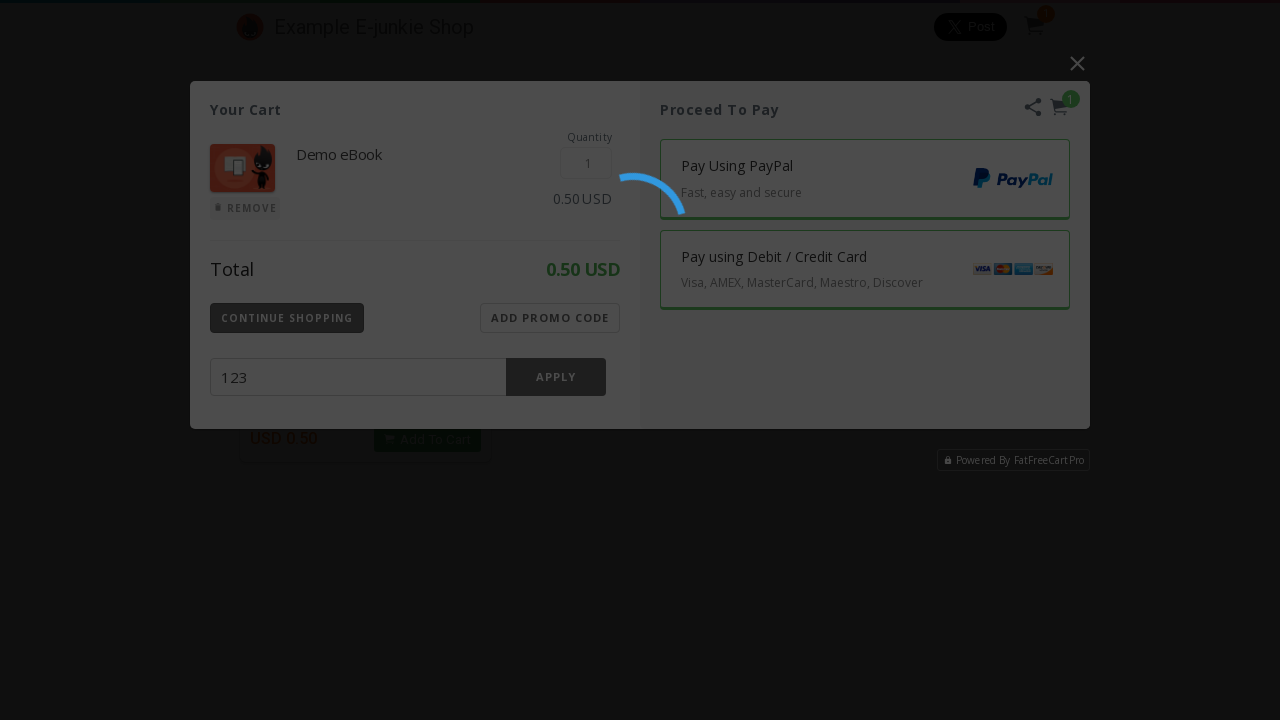

Waited for server response to invalid promo code
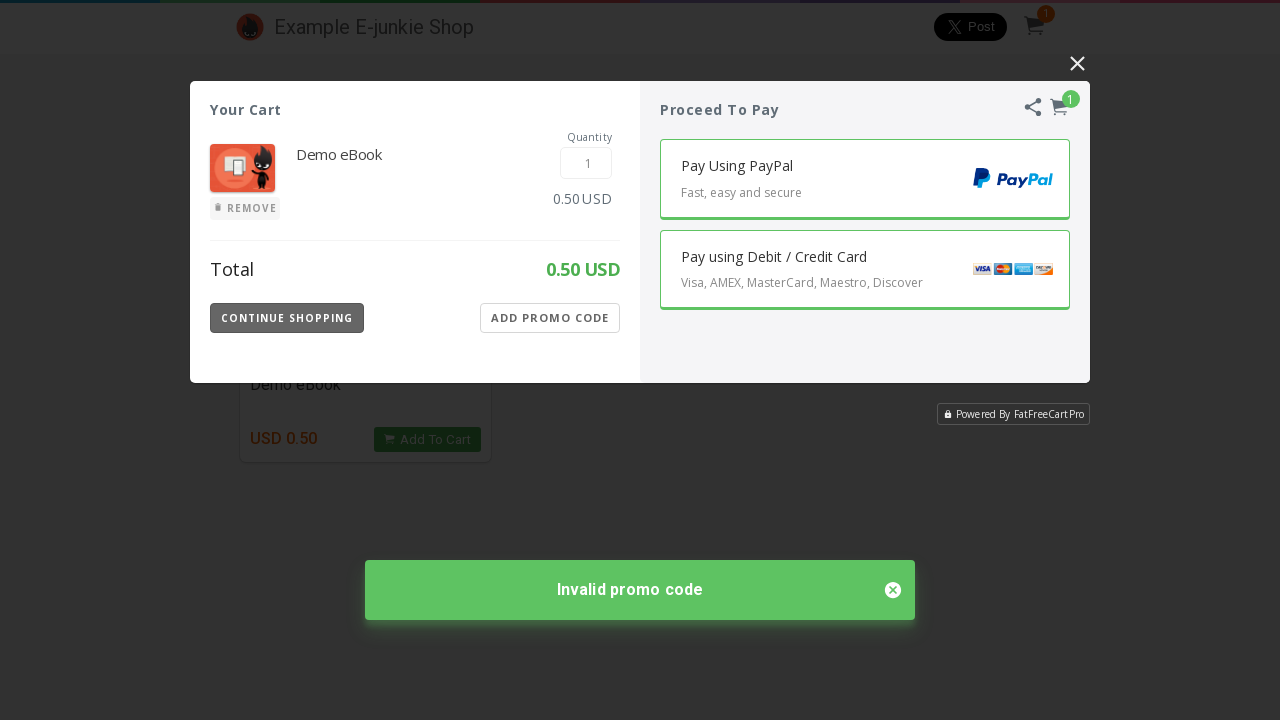

Located error message element
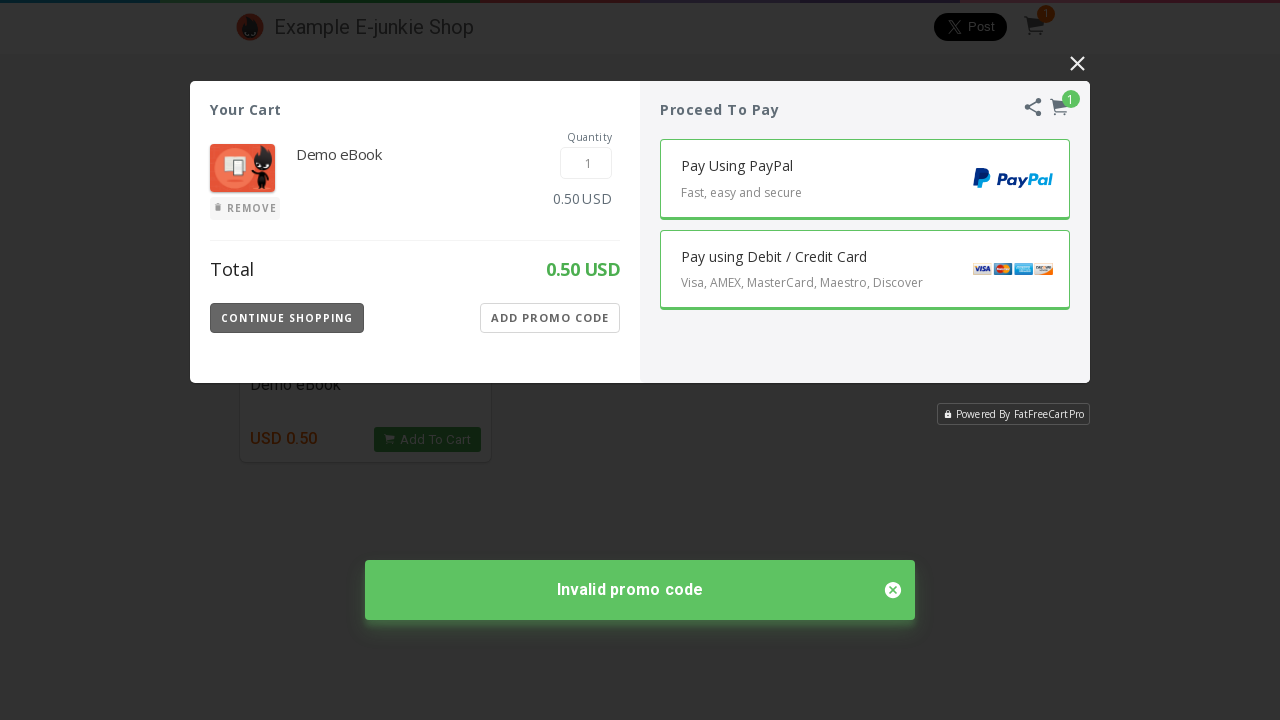

Verified that invalid promo code error message is displayed
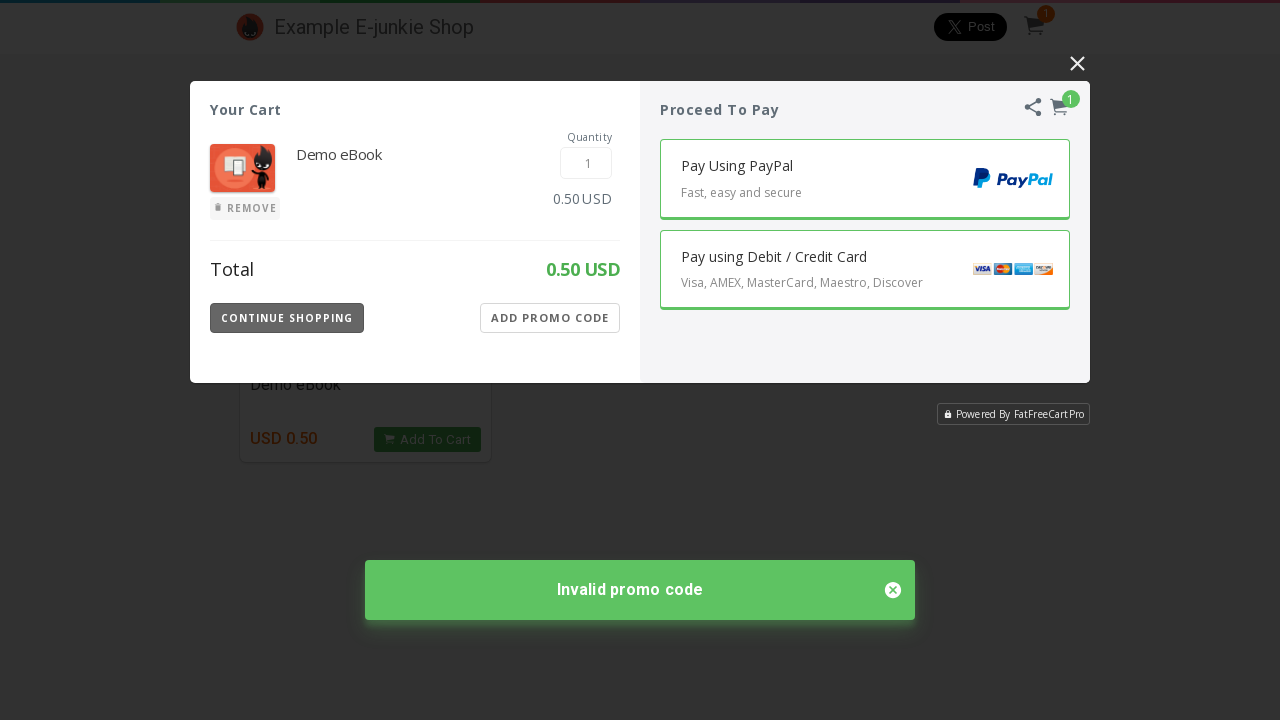

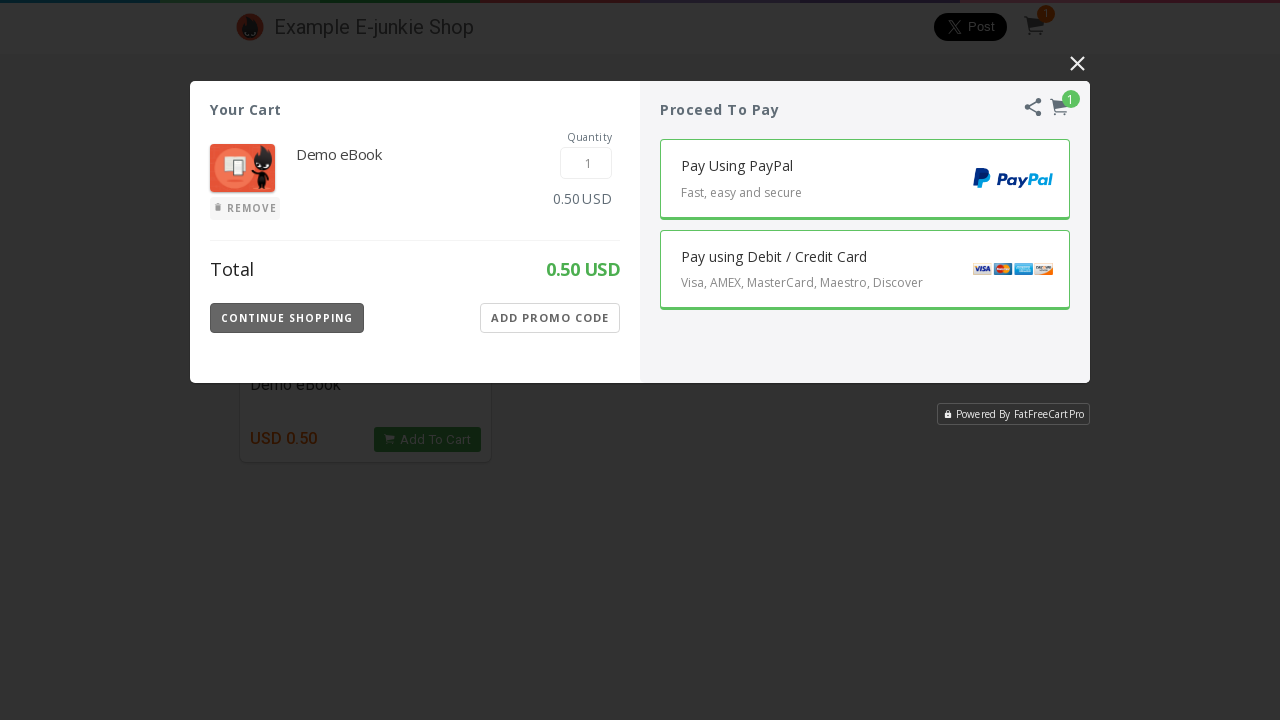